Tests Python.org search functionality by verifying the page title contains "Python", entering a search query "pycon" in the search box, and verifying that search results are found.

Starting URL: http://www.python.org

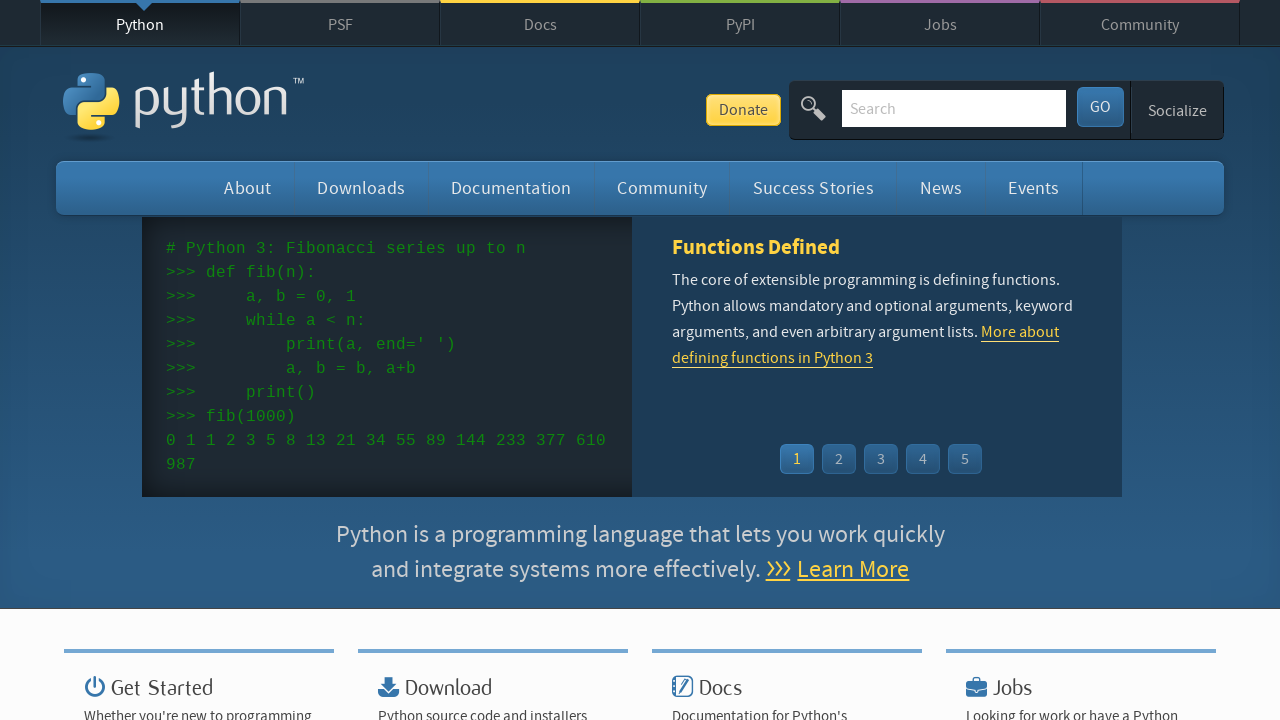

Verified page title contains 'Python'
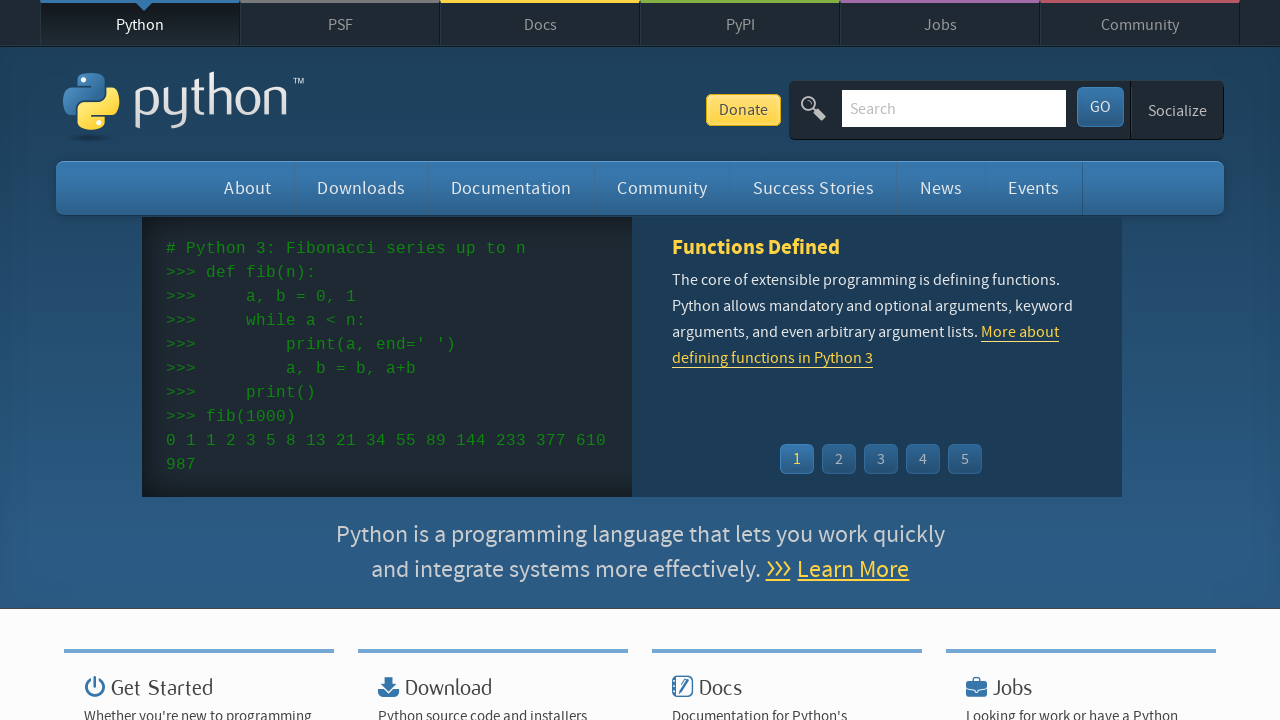

Located and cleared the search box on input[name='q']
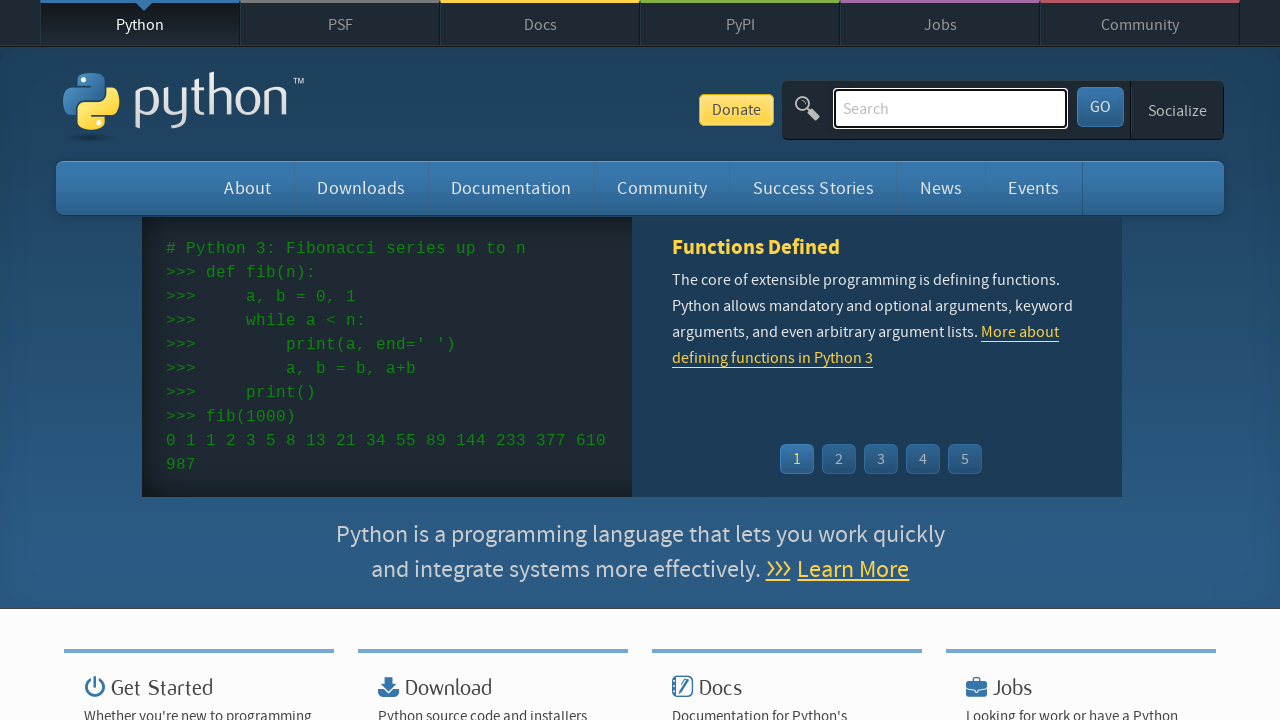

Entered search query 'pycon' in search box on input[name='q']
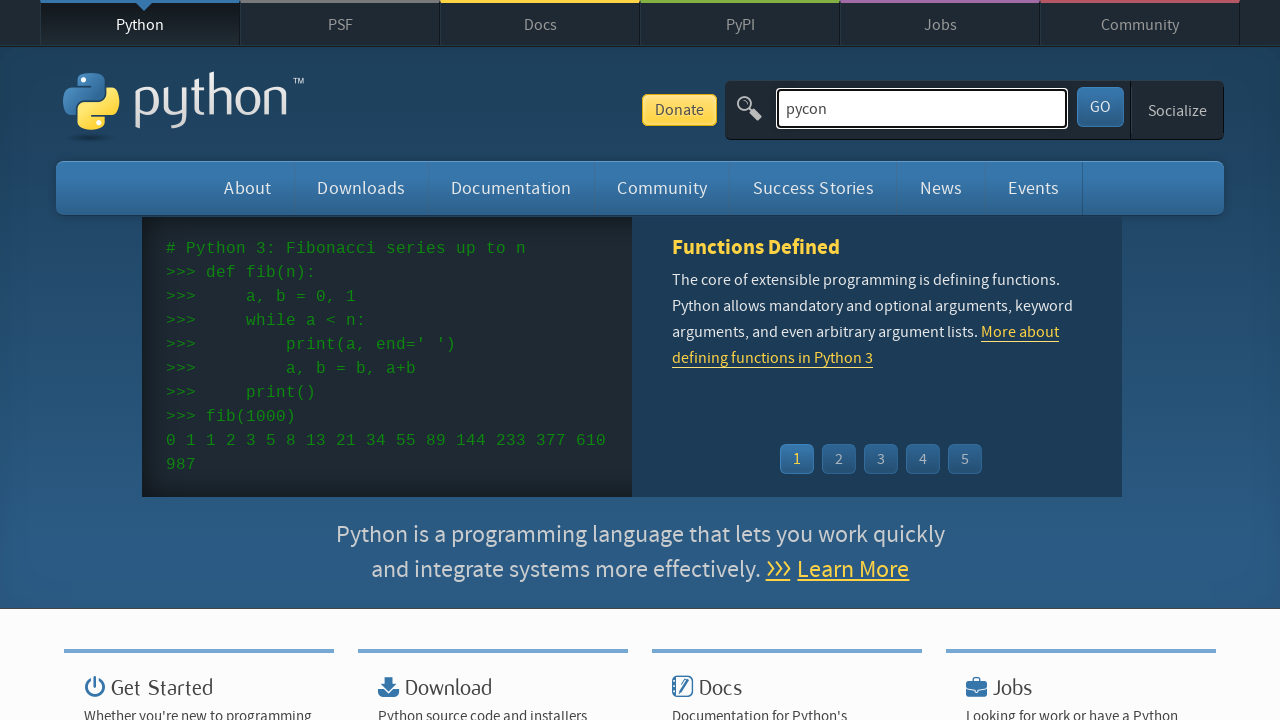

Pressed Enter to submit search on input[name='q']
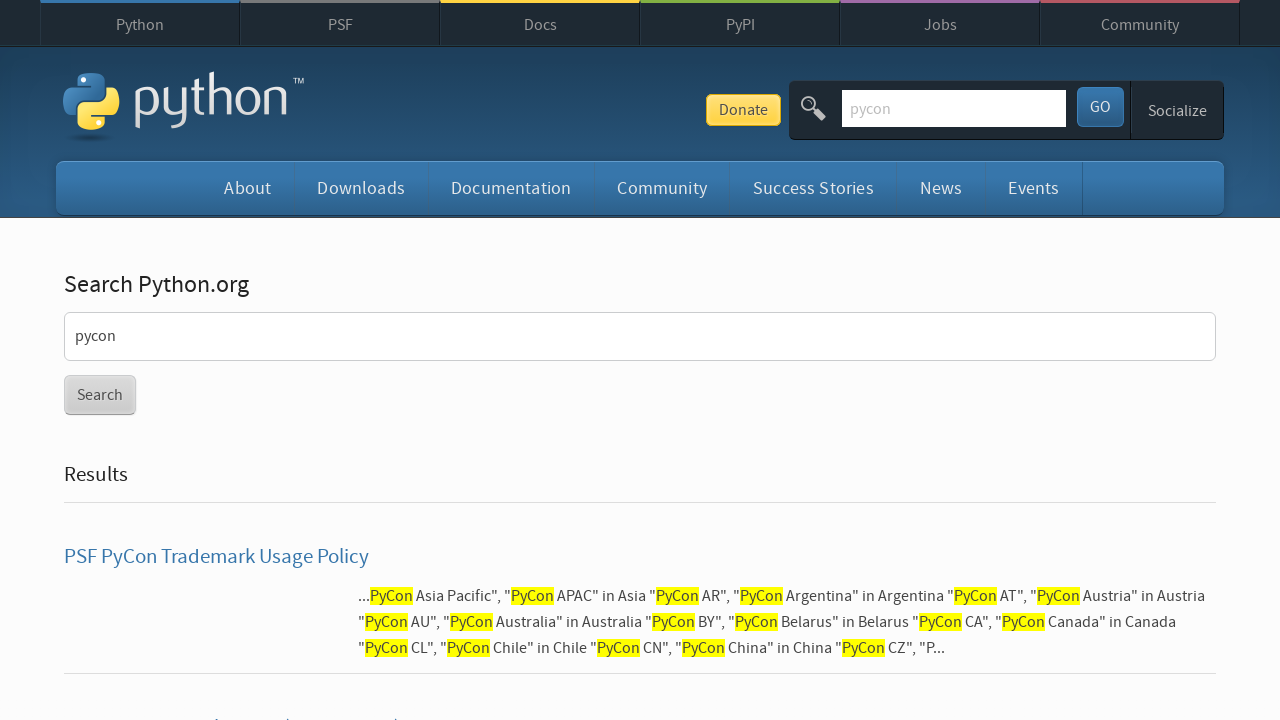

Waited for page to reach networkidle state
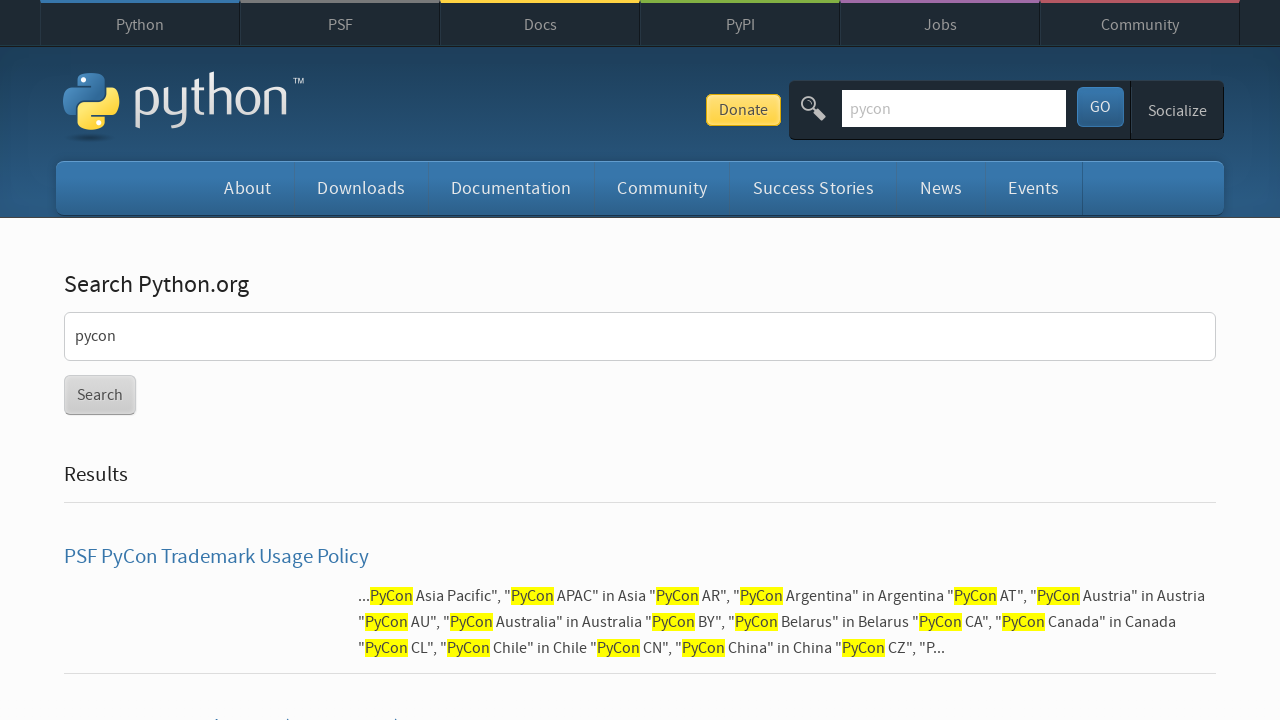

Verified search results were found (no 'No results found' message)
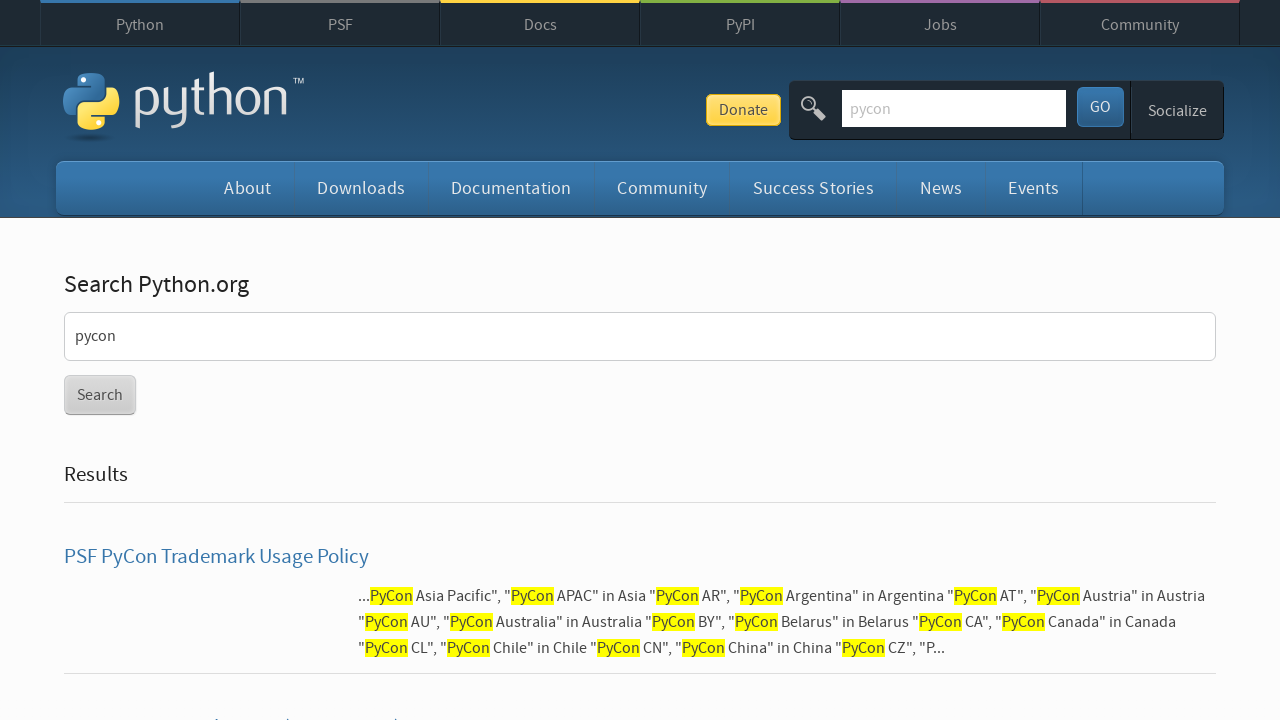

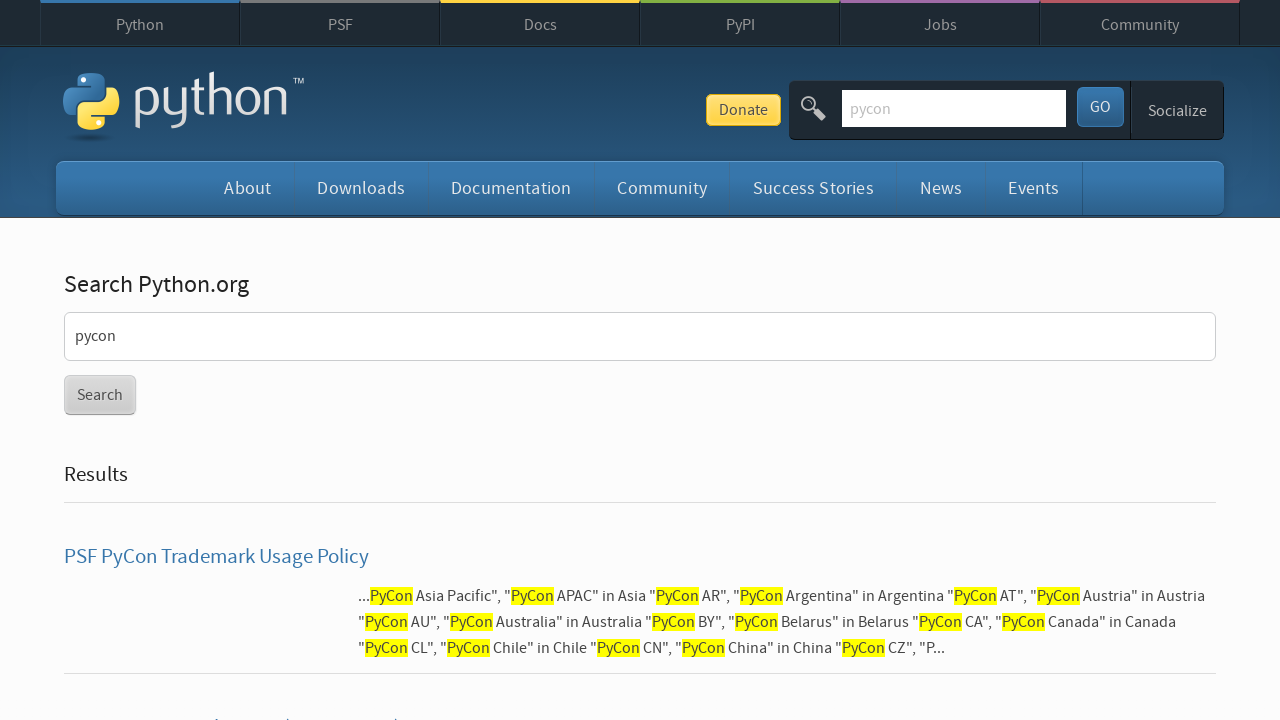